Tests clicking the "Frames" link on the Heroku test app homepage using exact link text matching

Starting URL: https://the-internet.herokuapp.com/

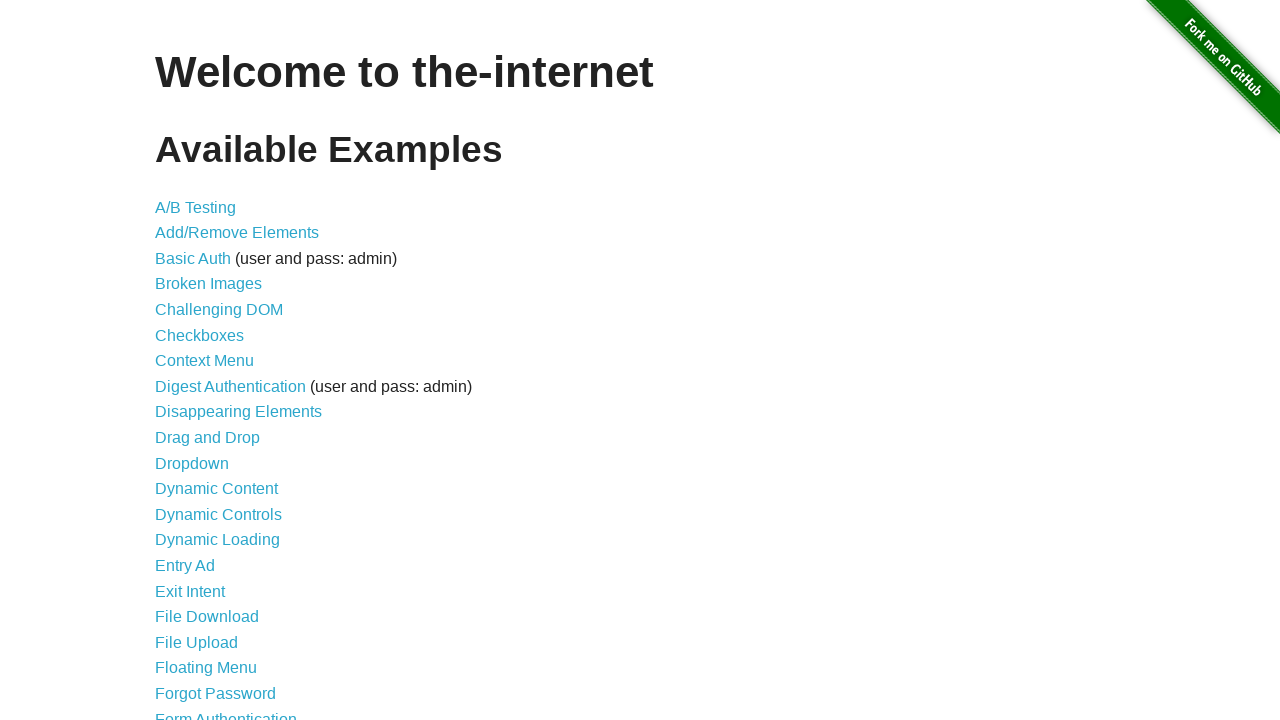

Navigated to Heroku test app homepage
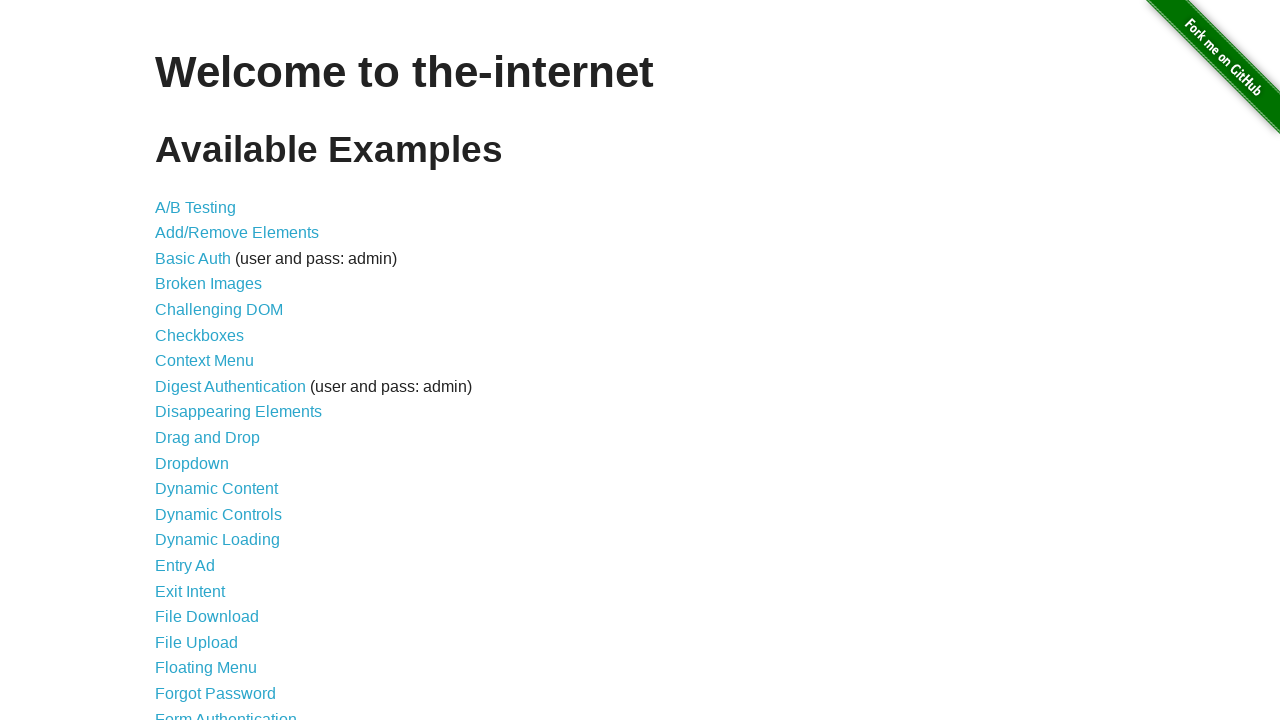

Clicked the 'Frames' link using exact link text matching at (182, 361) on a:text-is('Frames')
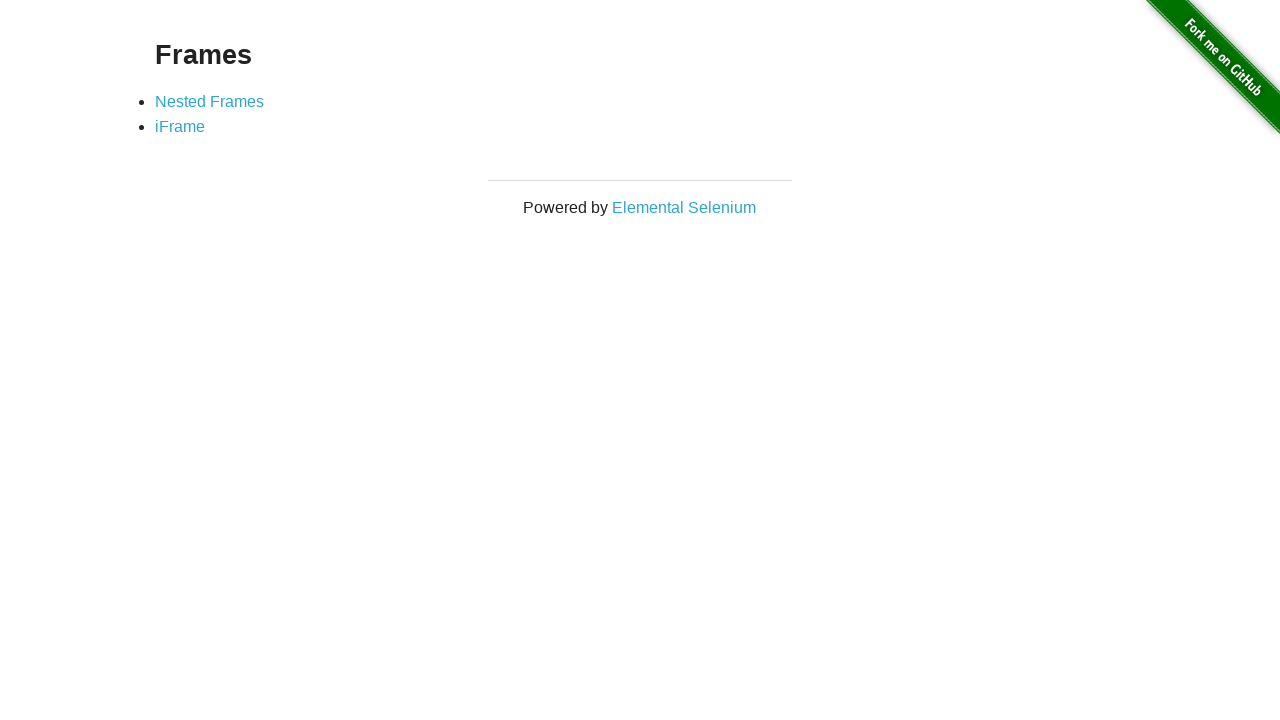

Page load completed after navigating to Frames
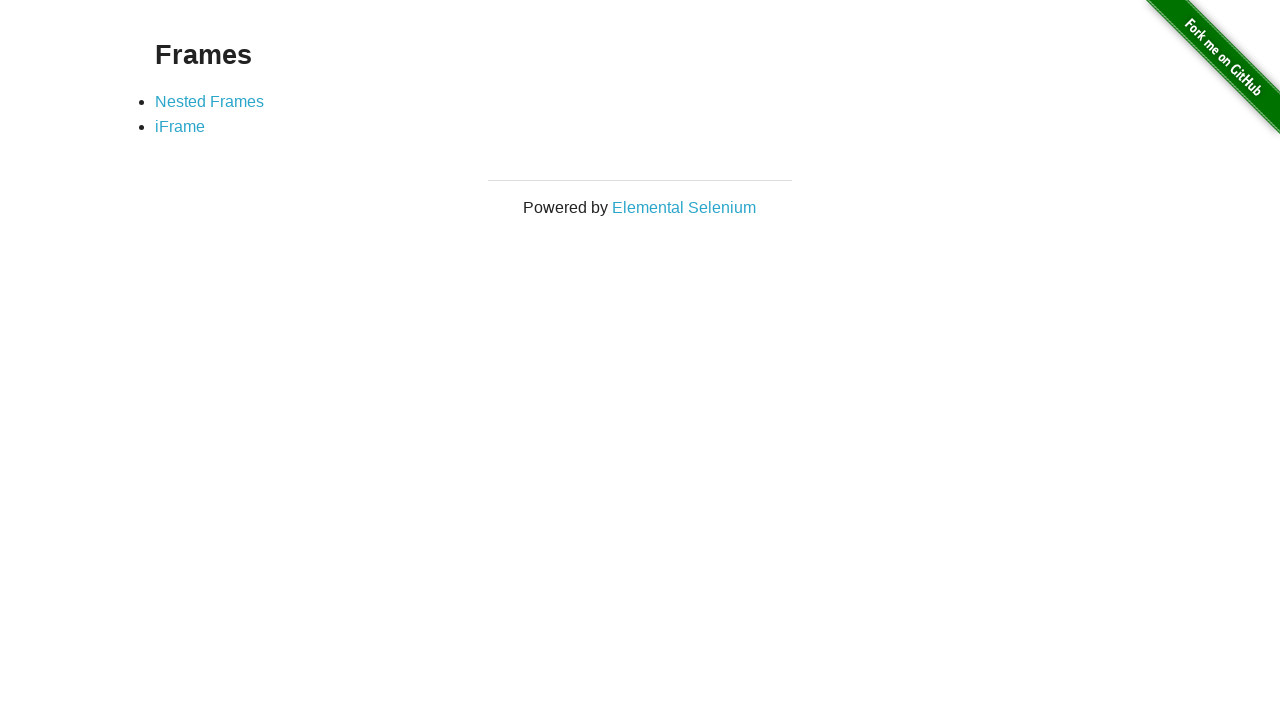

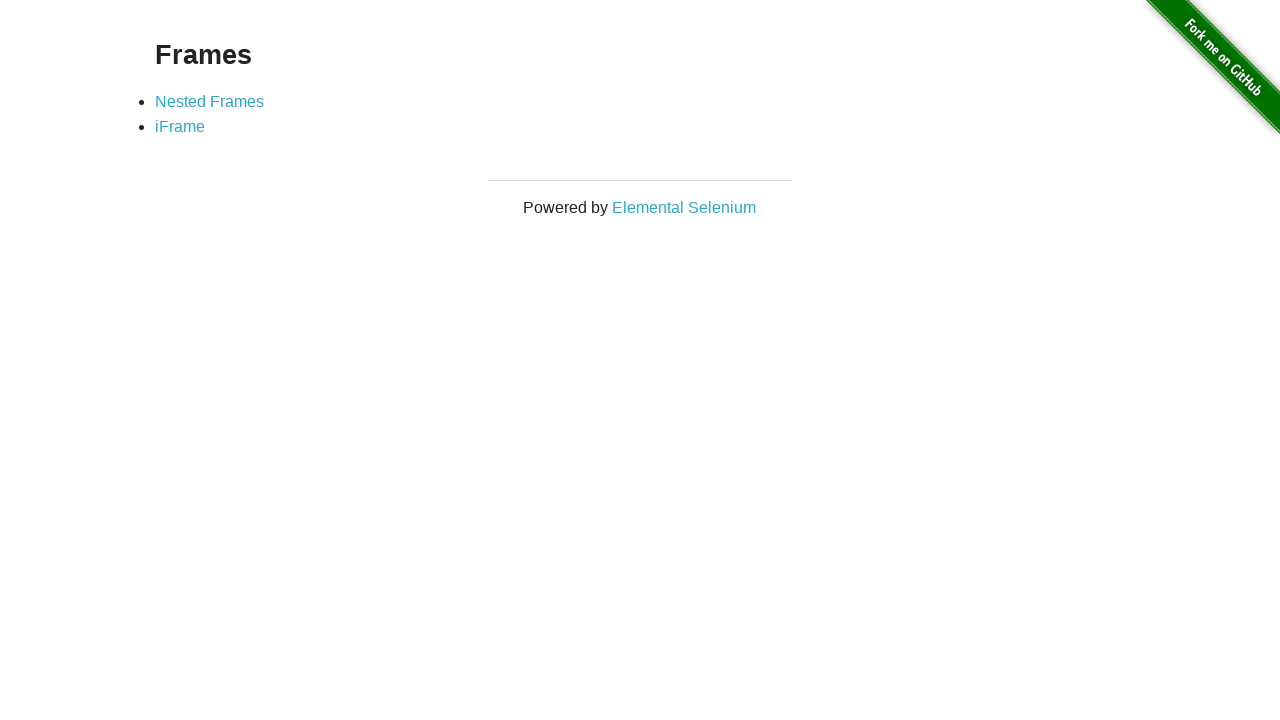